Tests window handling by clicking a link that opens a new tab, switching to the new tab, and verifying the "New Window" heading text is displayed correctly

Starting URL: https://the-internet.herokuapp.com/windows

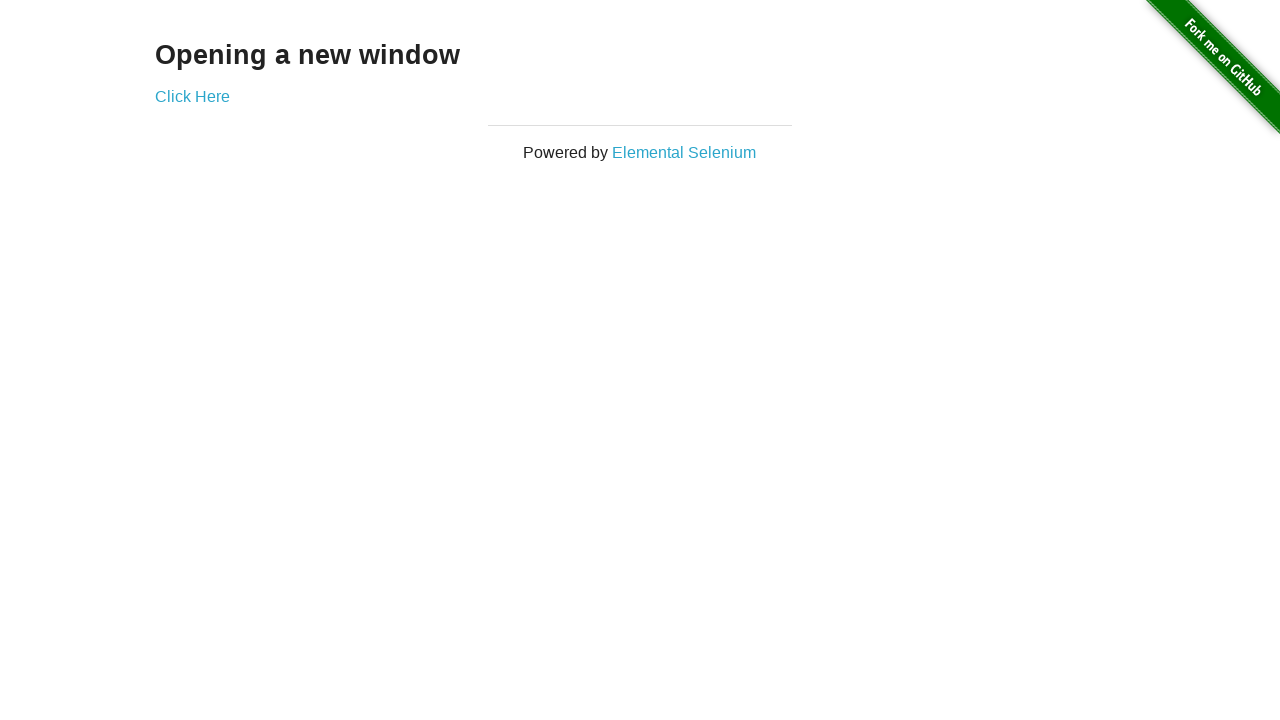

Clicked 'Click Here' link to open new tab at (192, 96) on xpath=//a[.='Click Here']
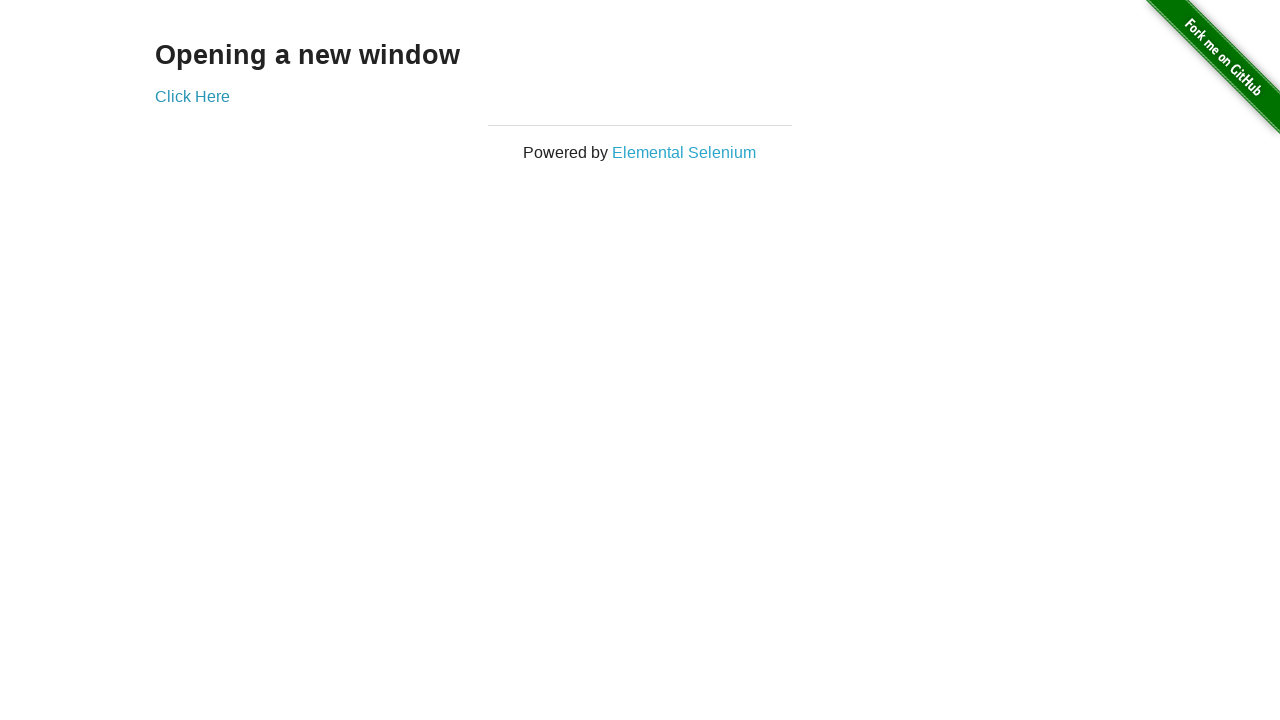

Captured new tab/page object
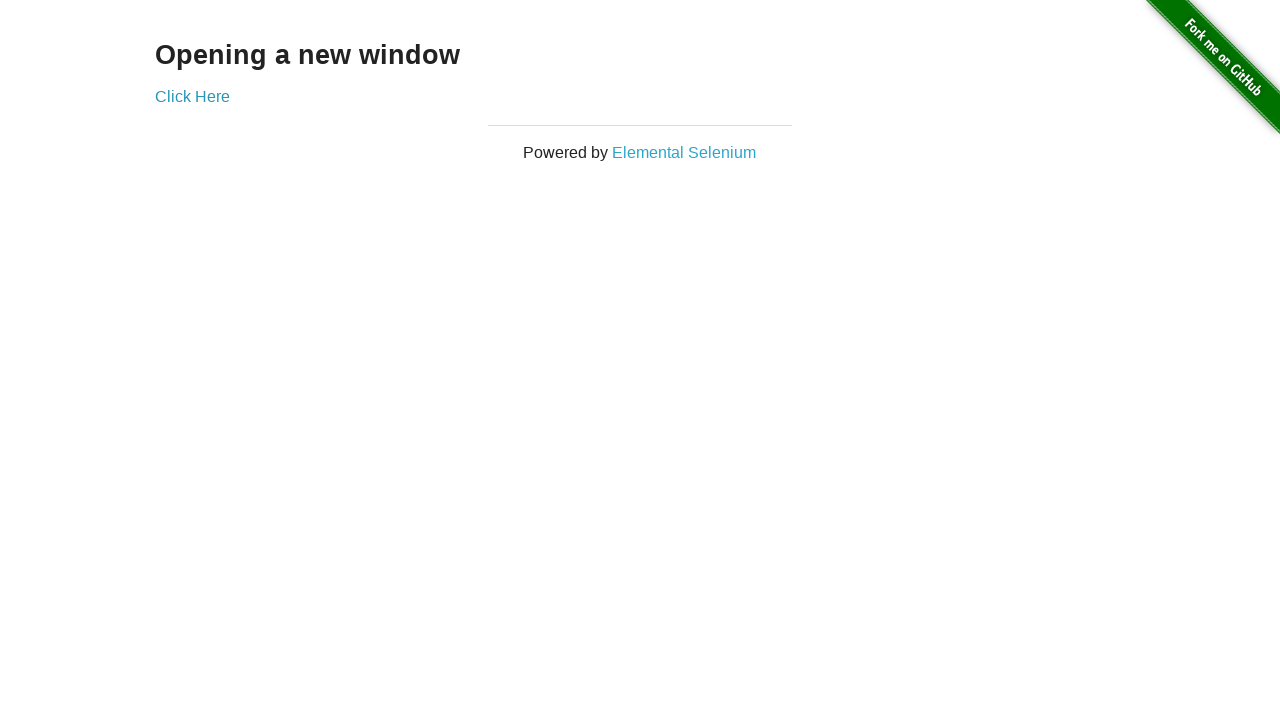

New page finished loading
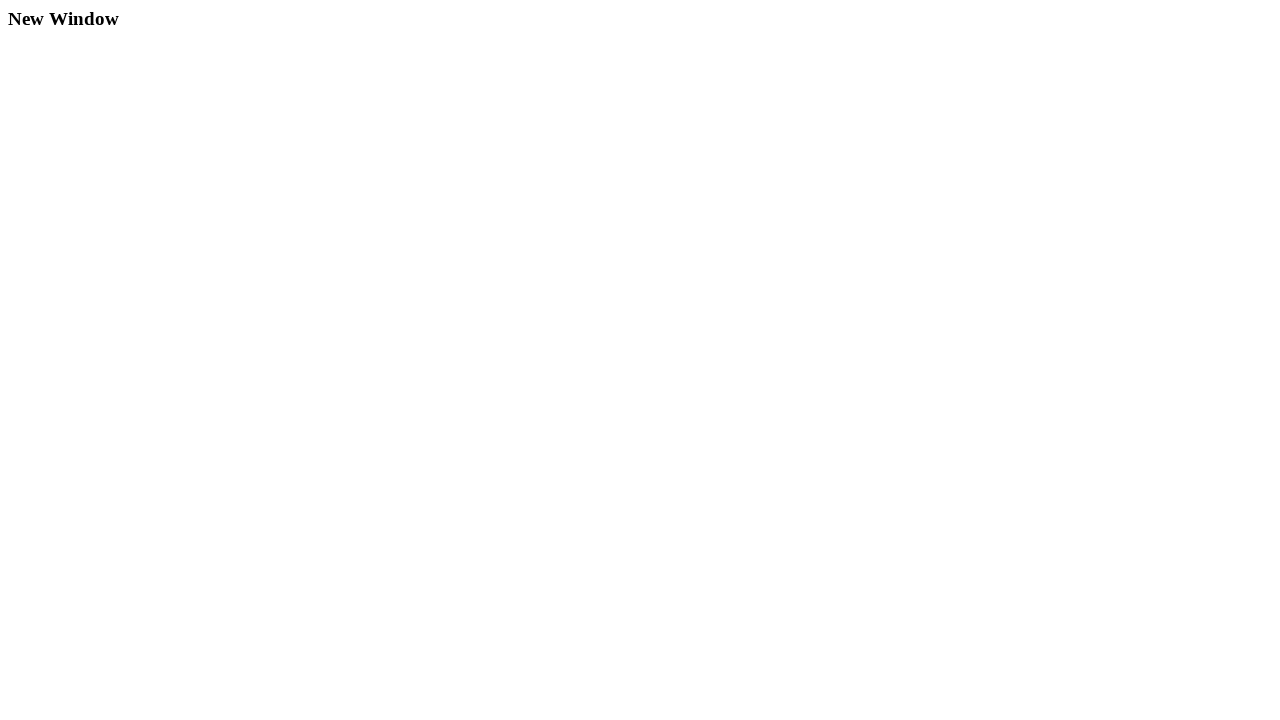

Located 'New Window' heading element
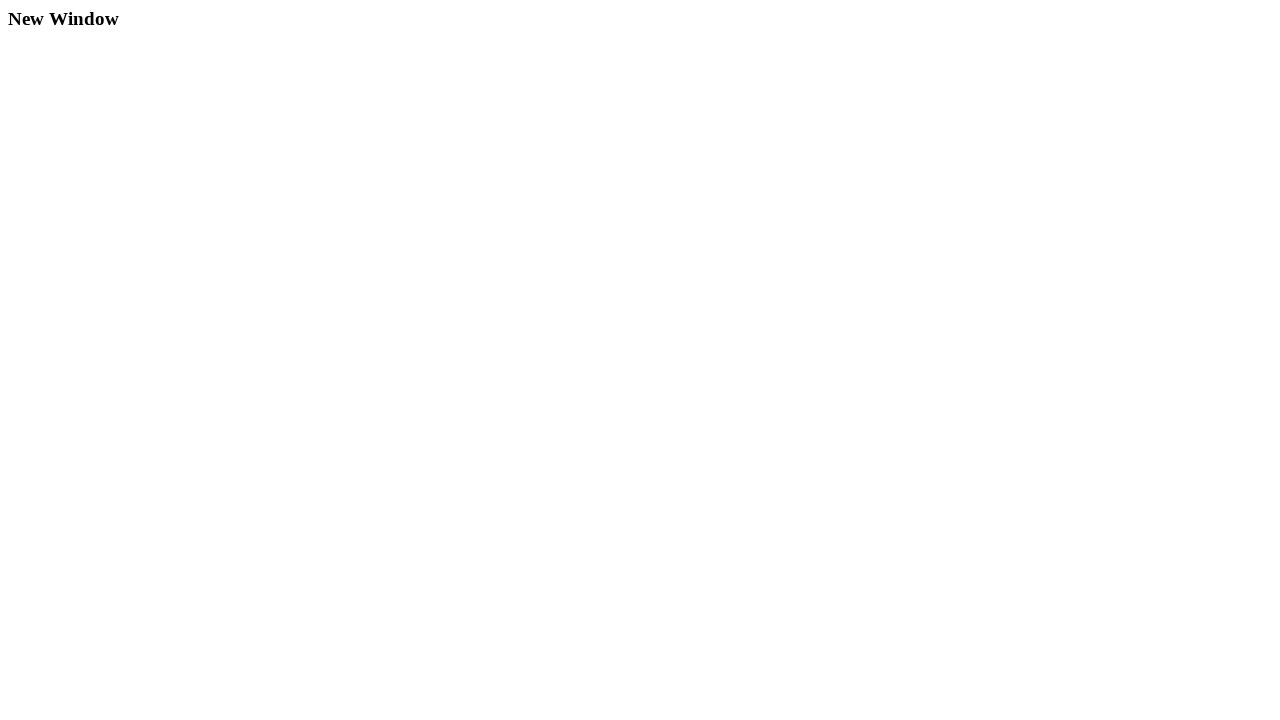

Verified 'New Window' heading text content is correct
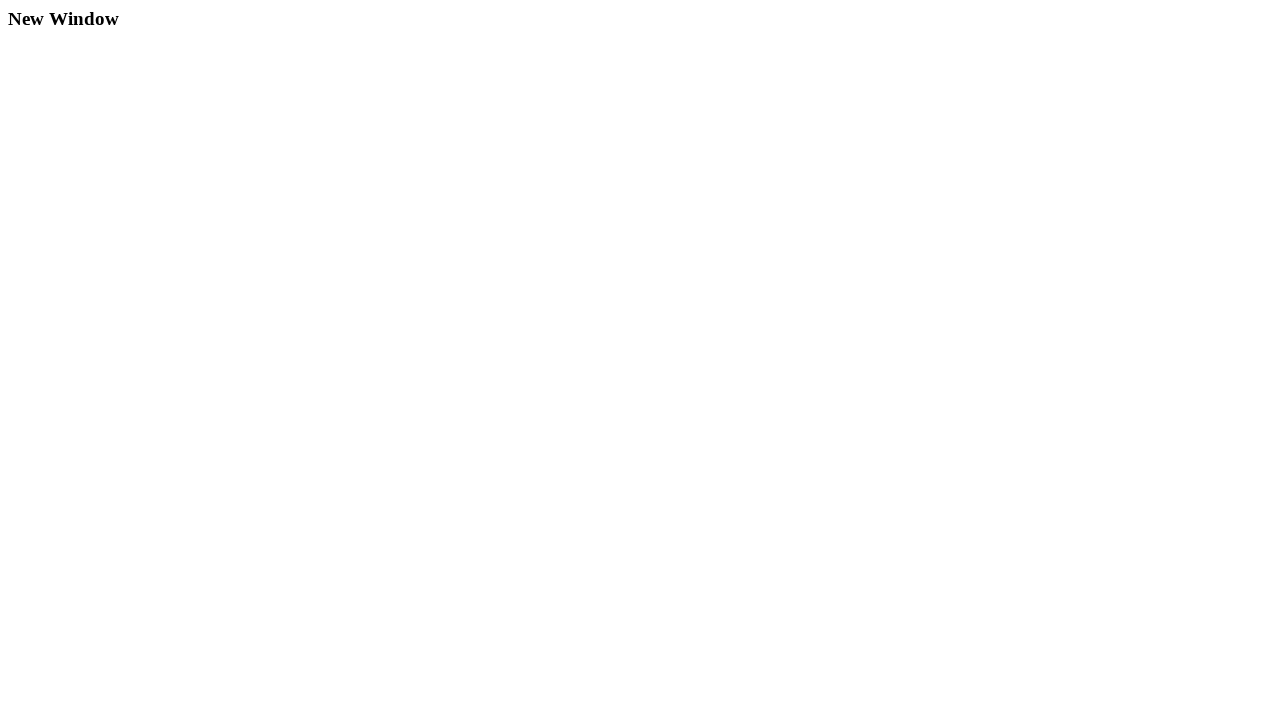

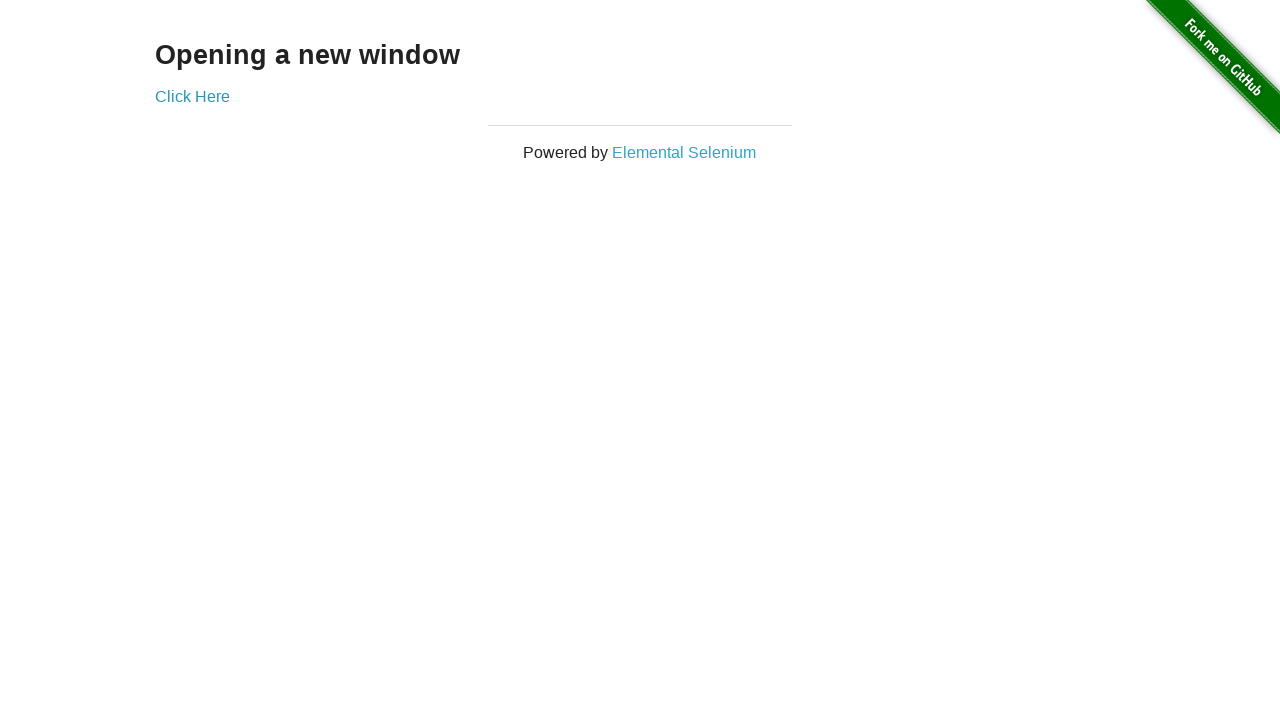